Tests handling a JavaScript prompt dialog by switching to an iframe, clicking a button to trigger the prompt, entering text, and accepting the alert

Starting URL: https://www.w3schools.com/js/tryit.asp?filename=tryjs_prompt

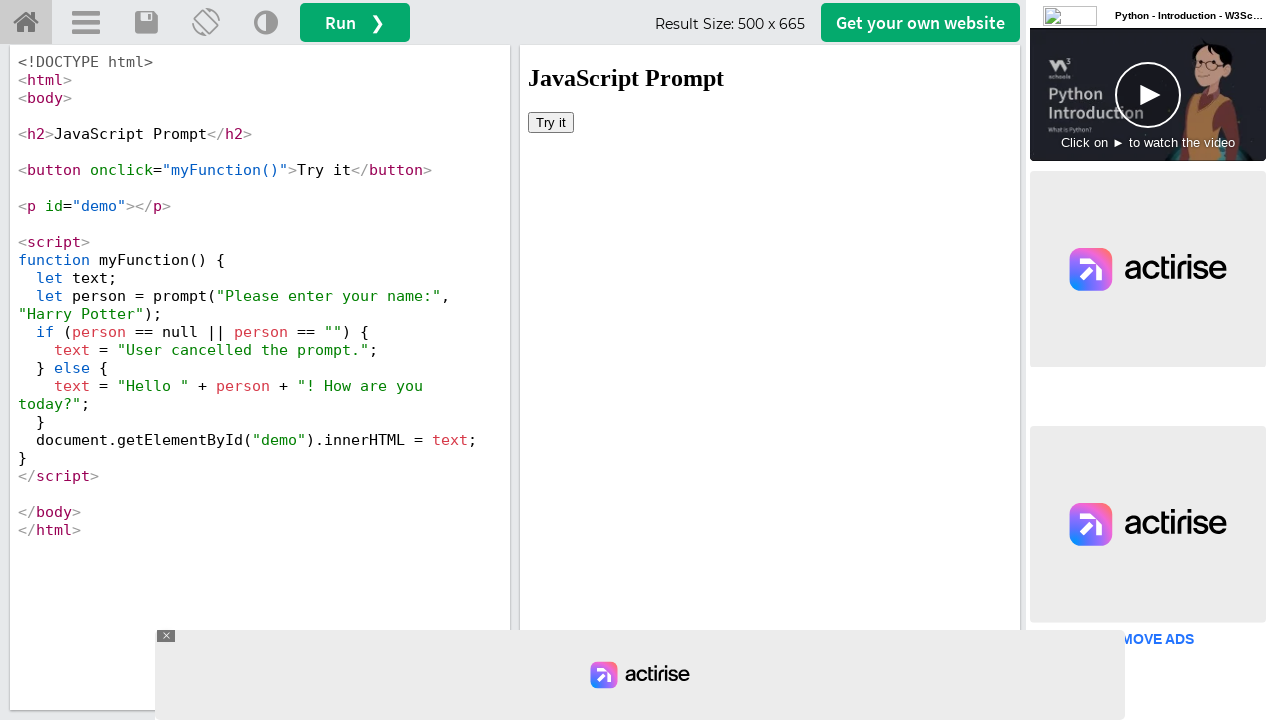

Located iframe with ID 'iframeResult'
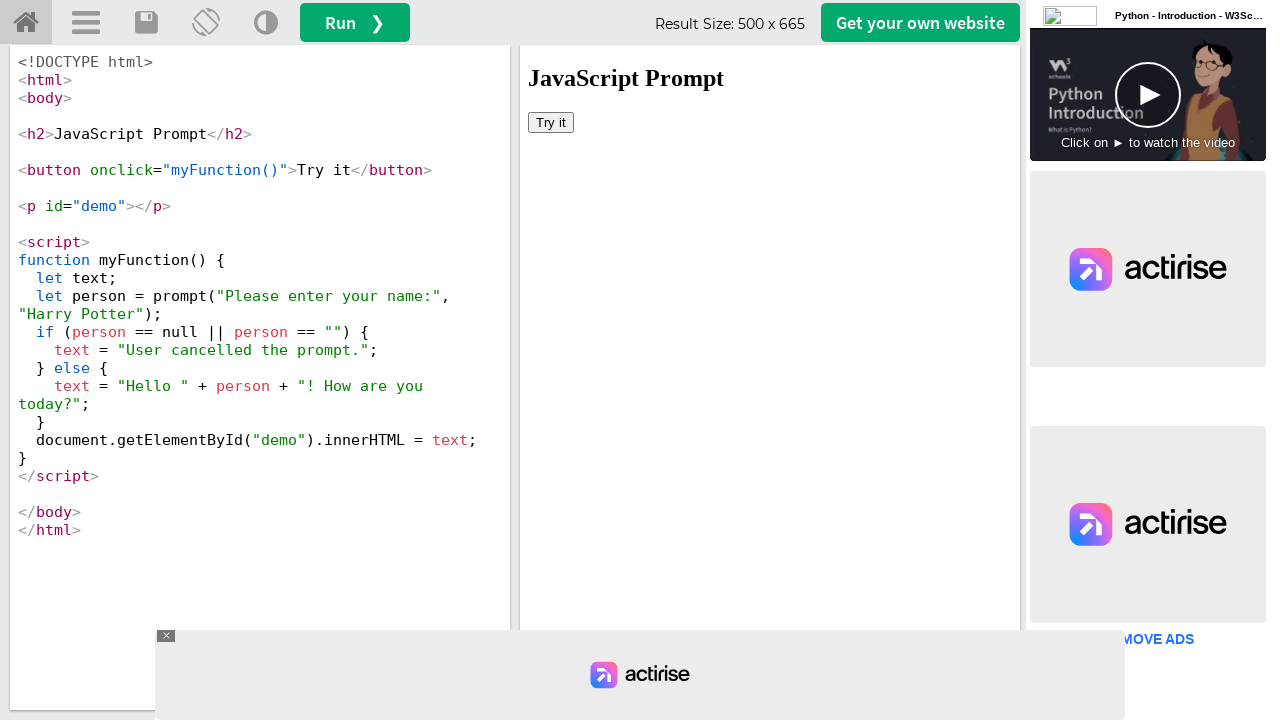

Clicked 'Try it' button to trigger prompt dialog at (551, 122) on #iframeResult >> internal:control=enter-frame >> xpath=//button[text()='Try it']
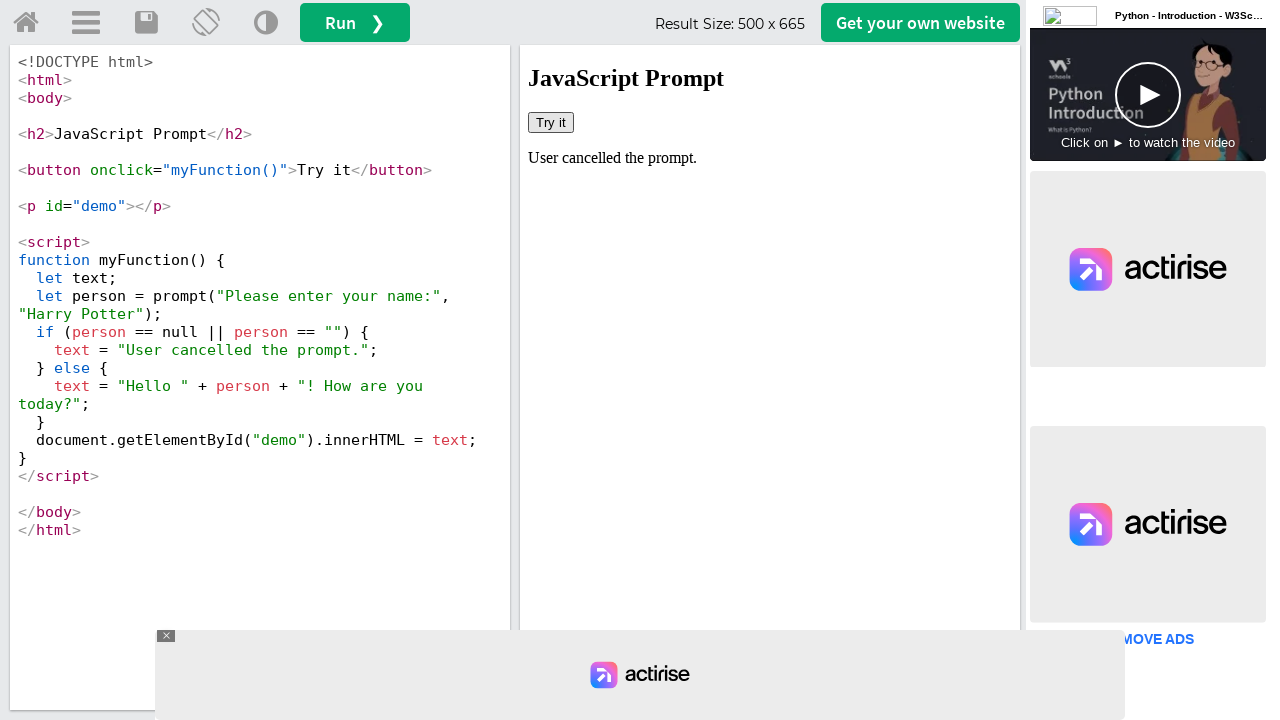

Set up dialog handler to accept prompt with text 'Marcus'
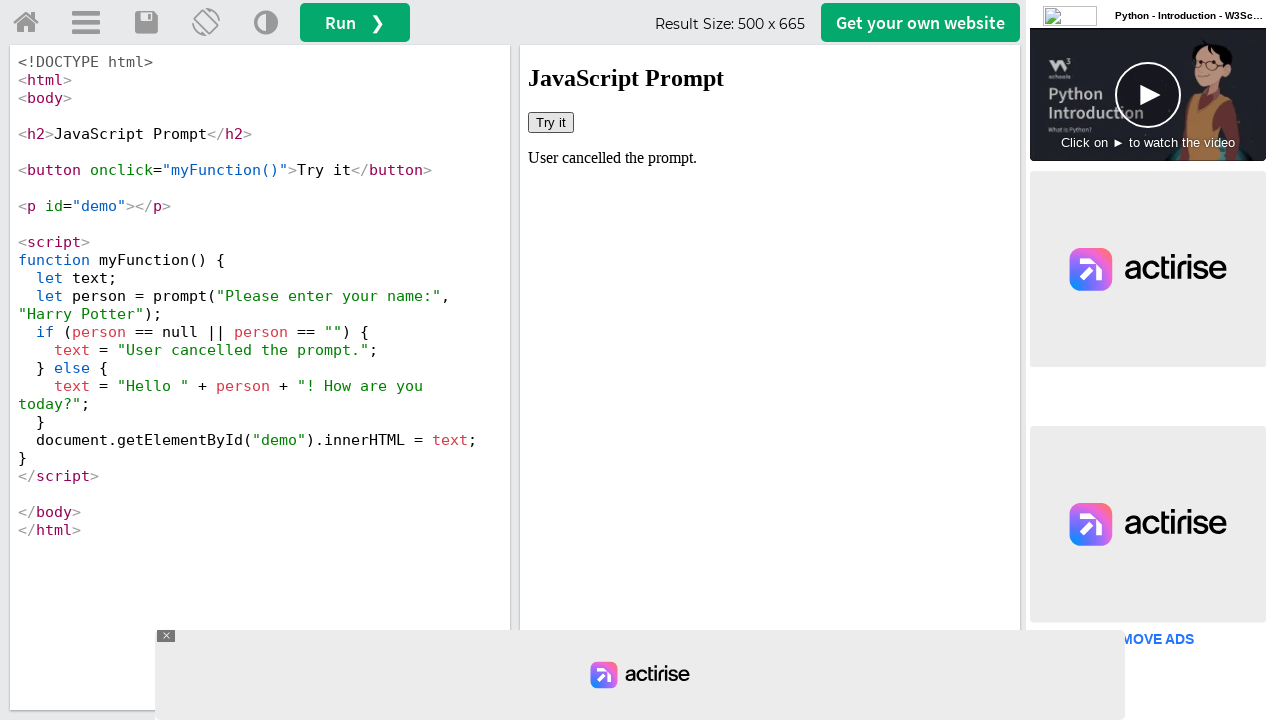

Clicked 'Try it' button again to trigger prompt with handler active at (551, 122) on #iframeResult >> internal:control=enter-frame >> xpath=//button[text()='Try it']
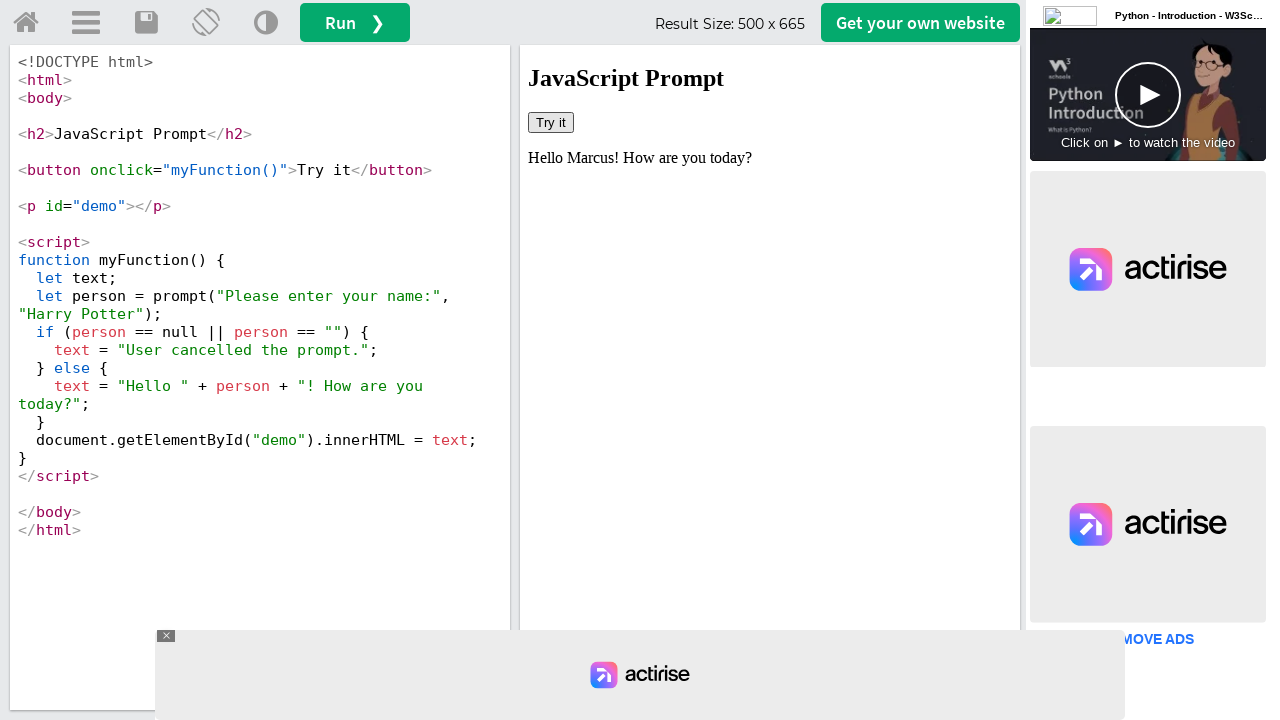

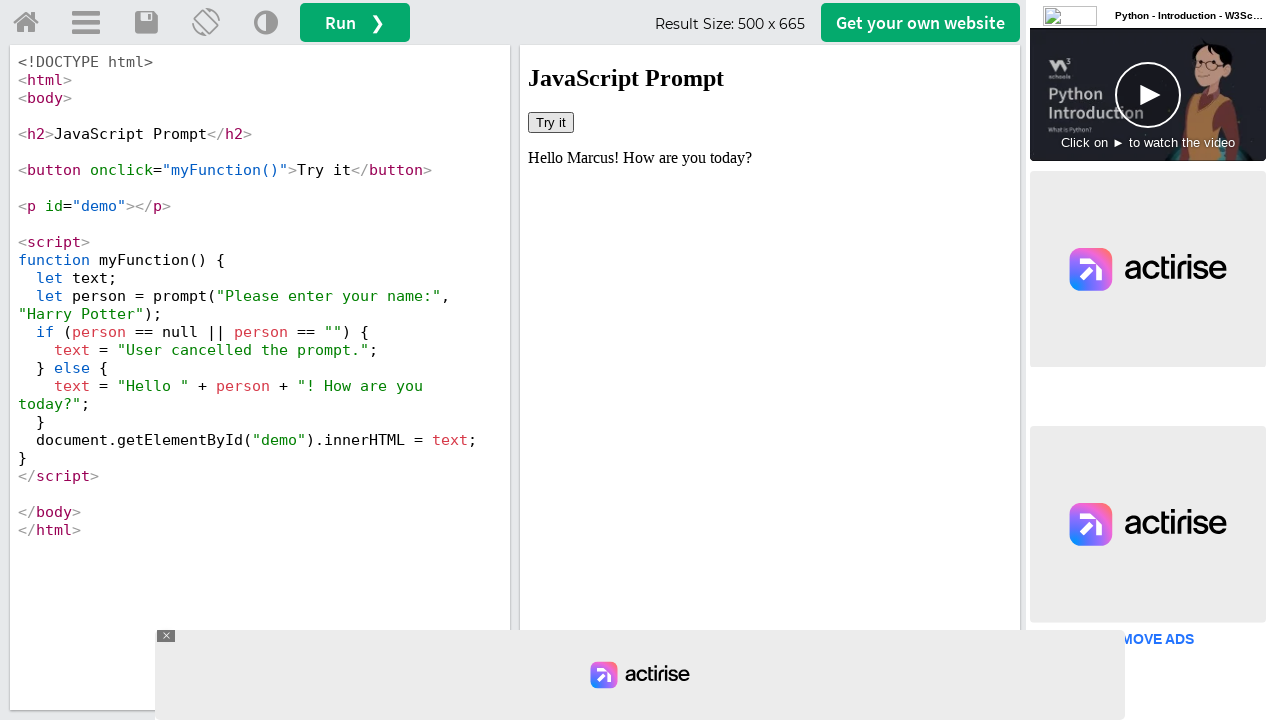